Tests the Challenging DOM page by verifying visibility of three styled buttons, a canvas element, table rows count, and checks that clicking a button changes its ID attribute.

Starting URL: https://the-internet.herokuapp.com/challenging_dom

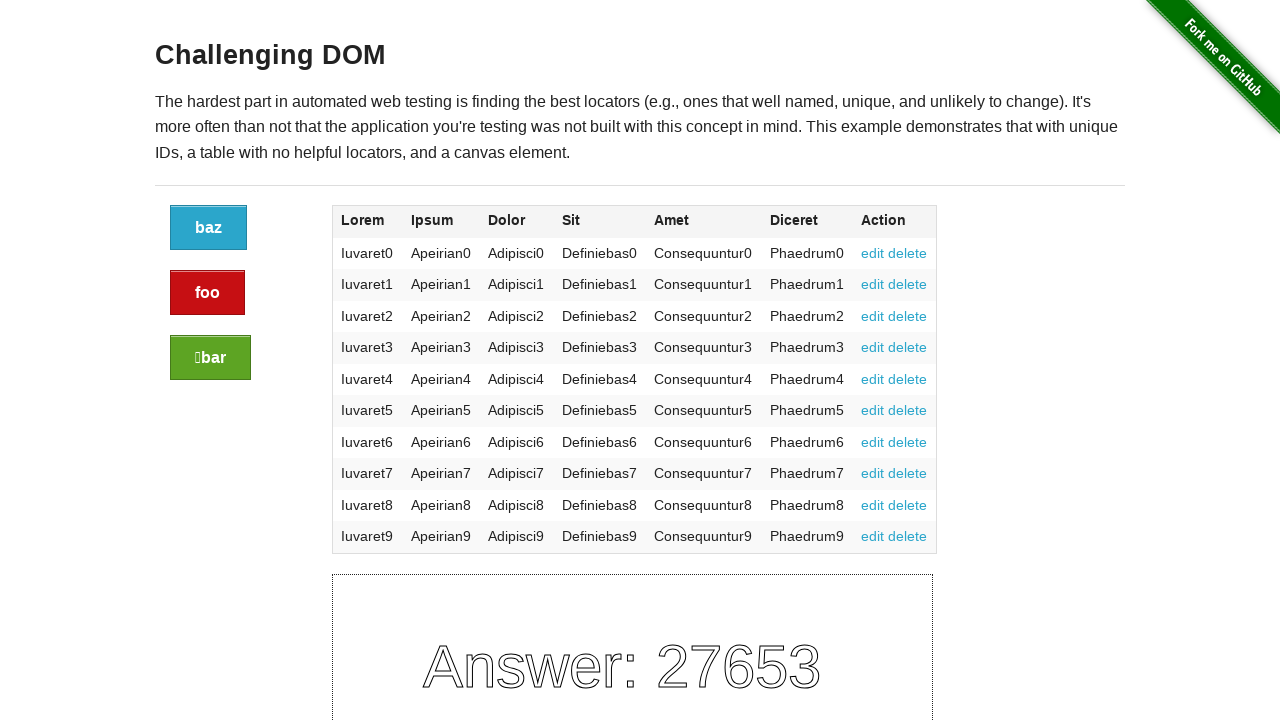

Verified foo button (default style) is visible
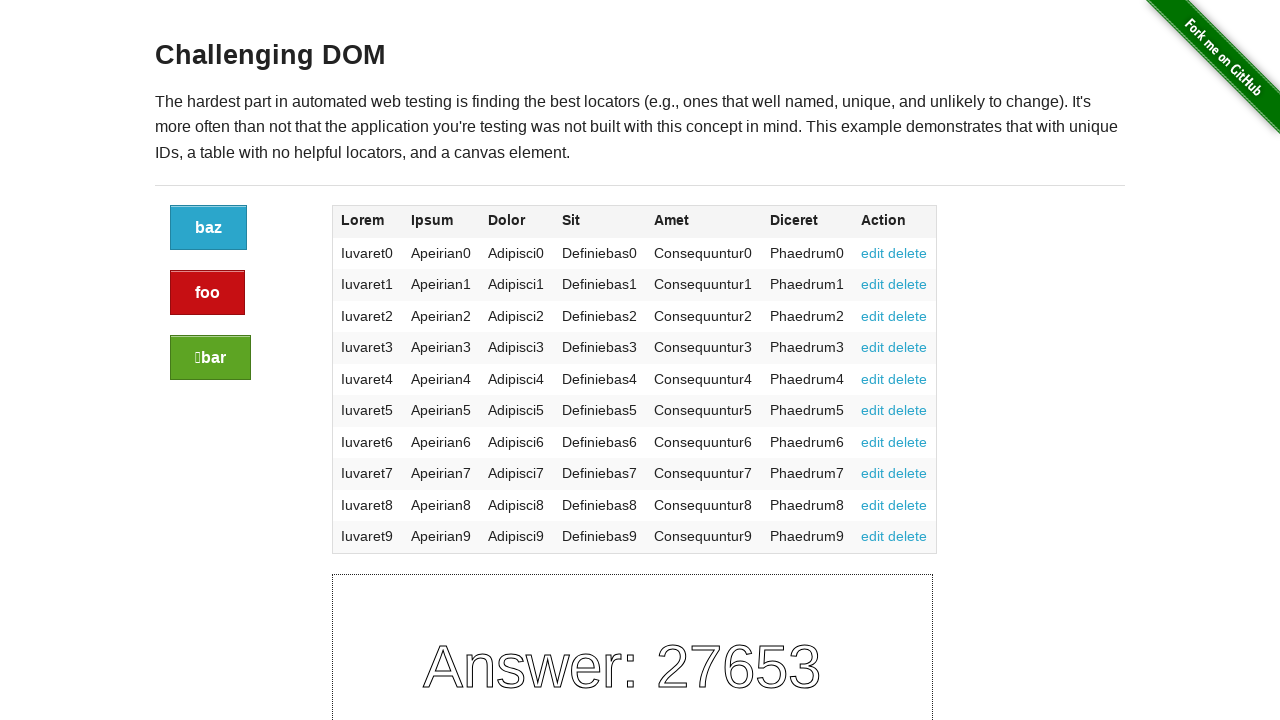

Verified baz button (alert style) is visible
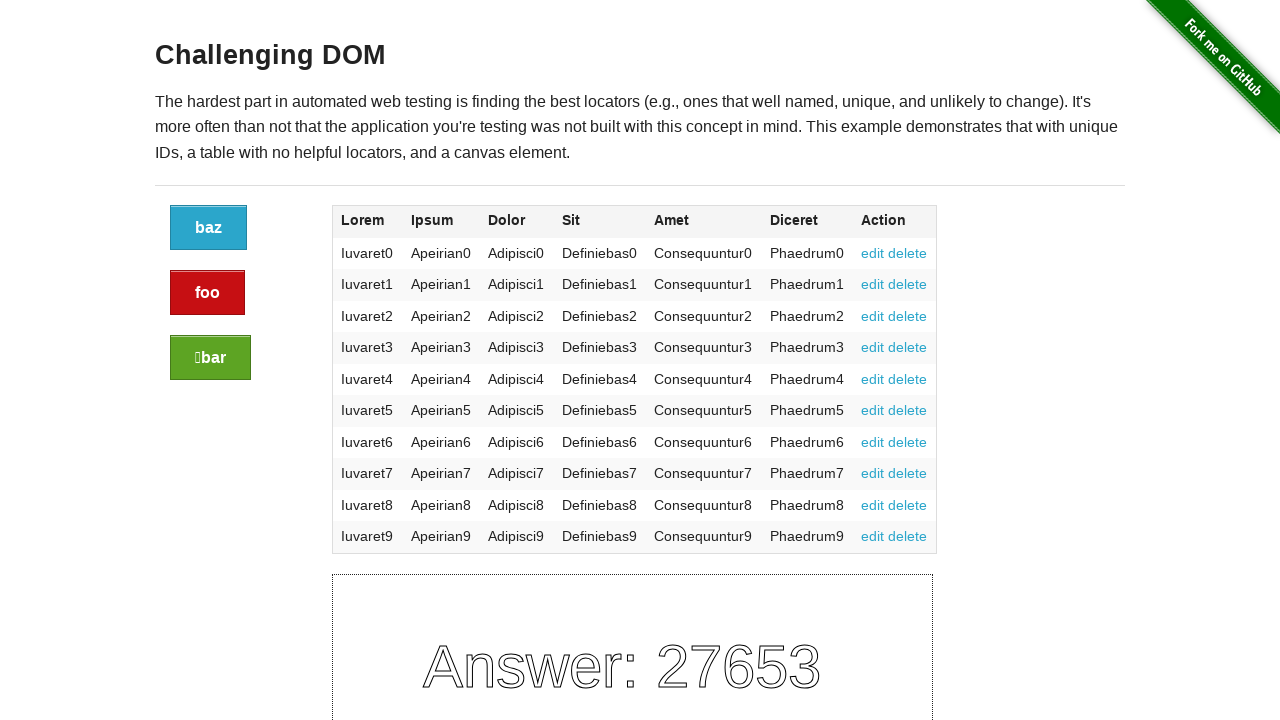

Verified qux button (success style) is visible
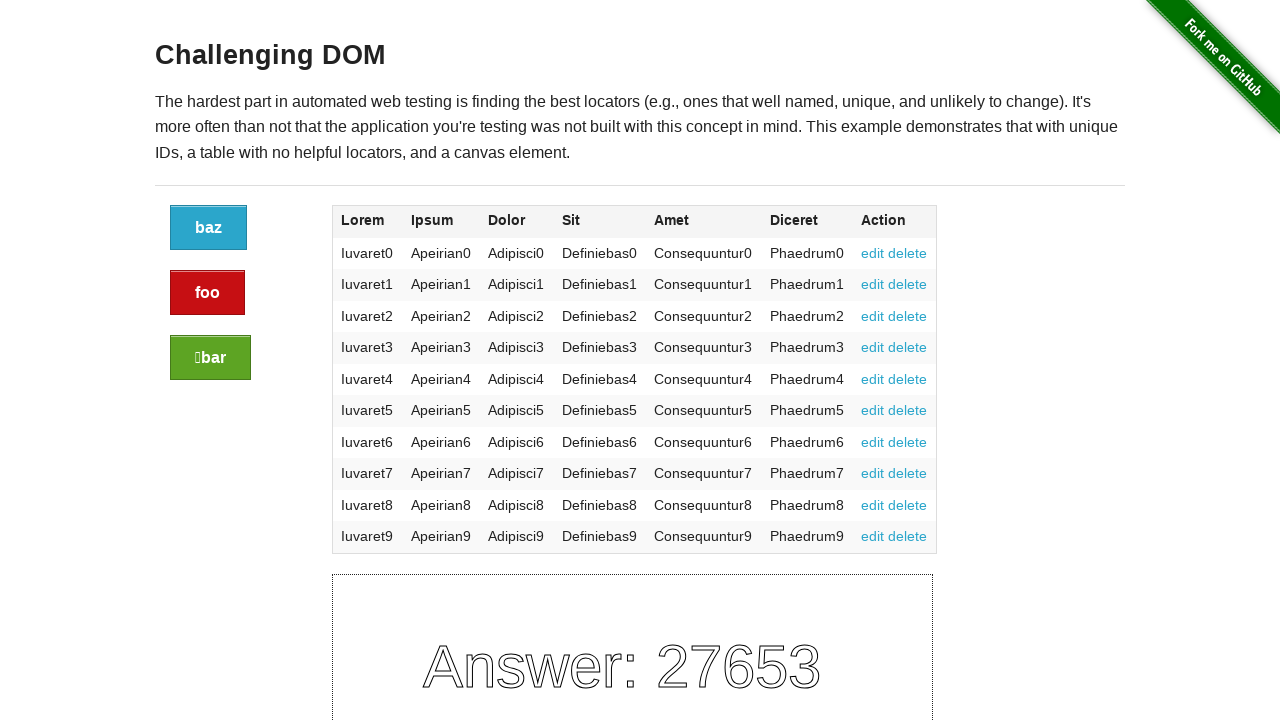

Verified canvas element is visible
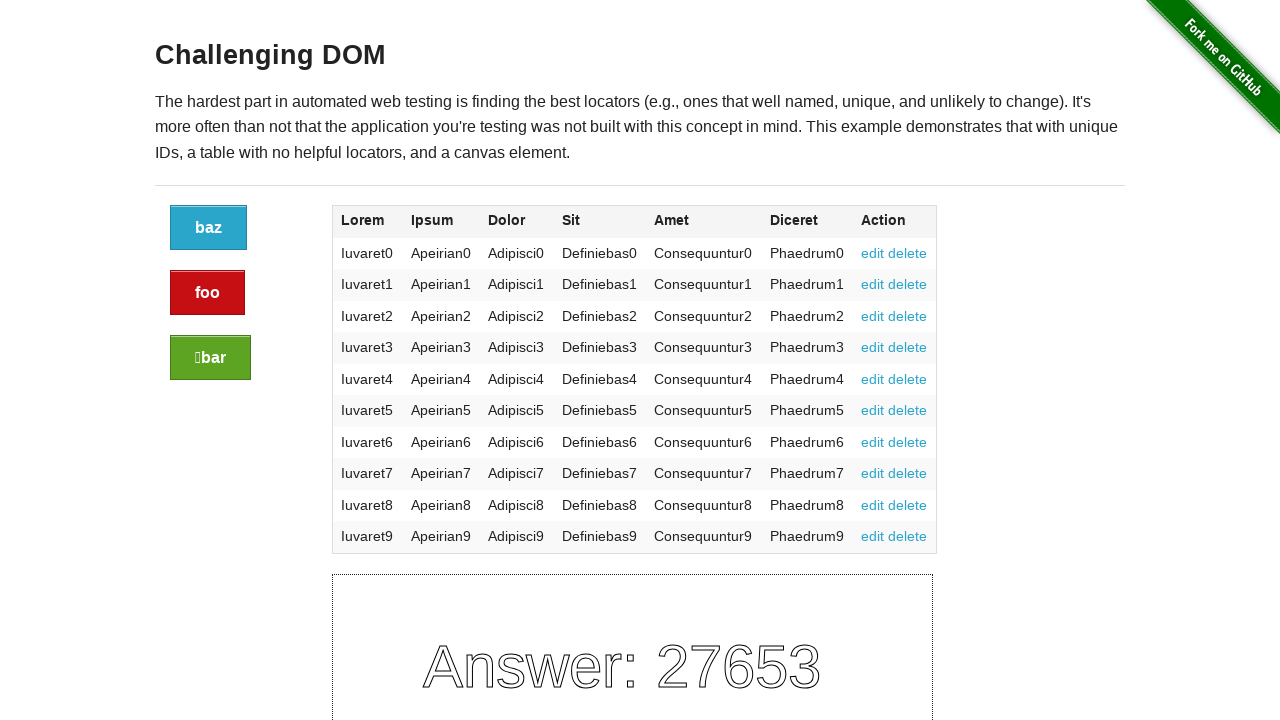

Verified table has 10 rows
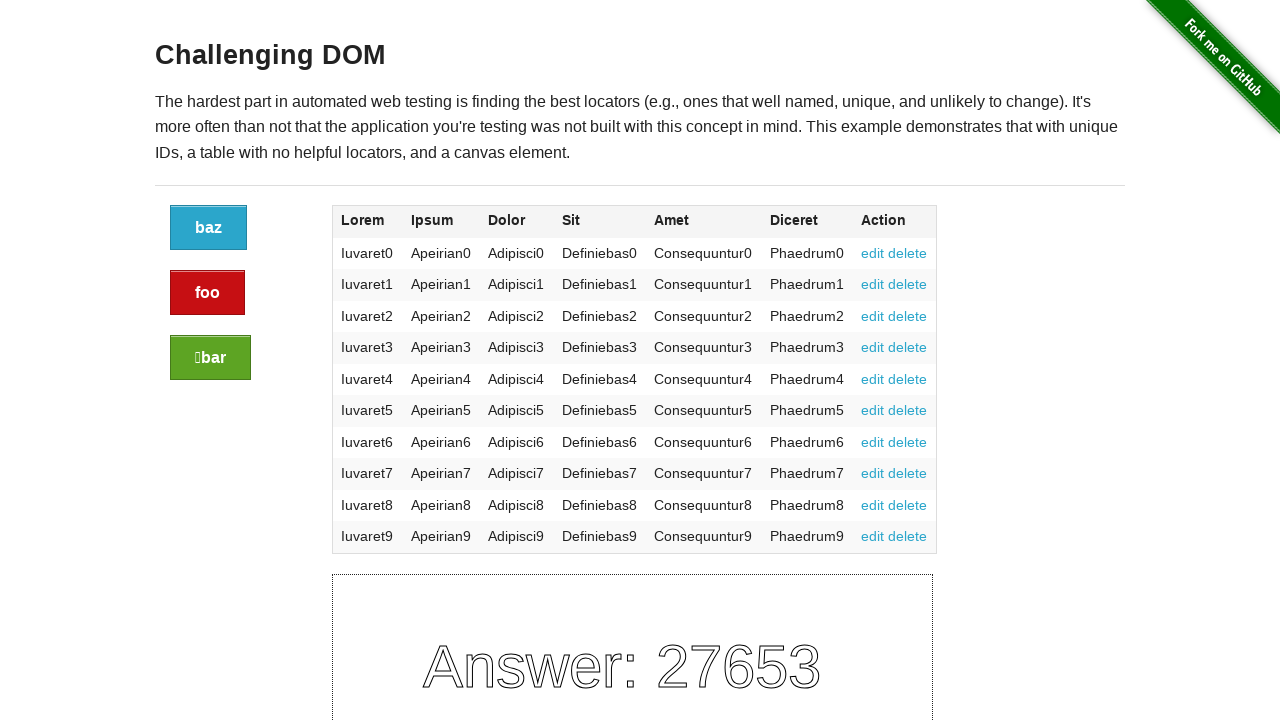

Retrieved foo button's original ID: 91e64cd0-f8cb-013e-8605-1e8dd7cfa2f3
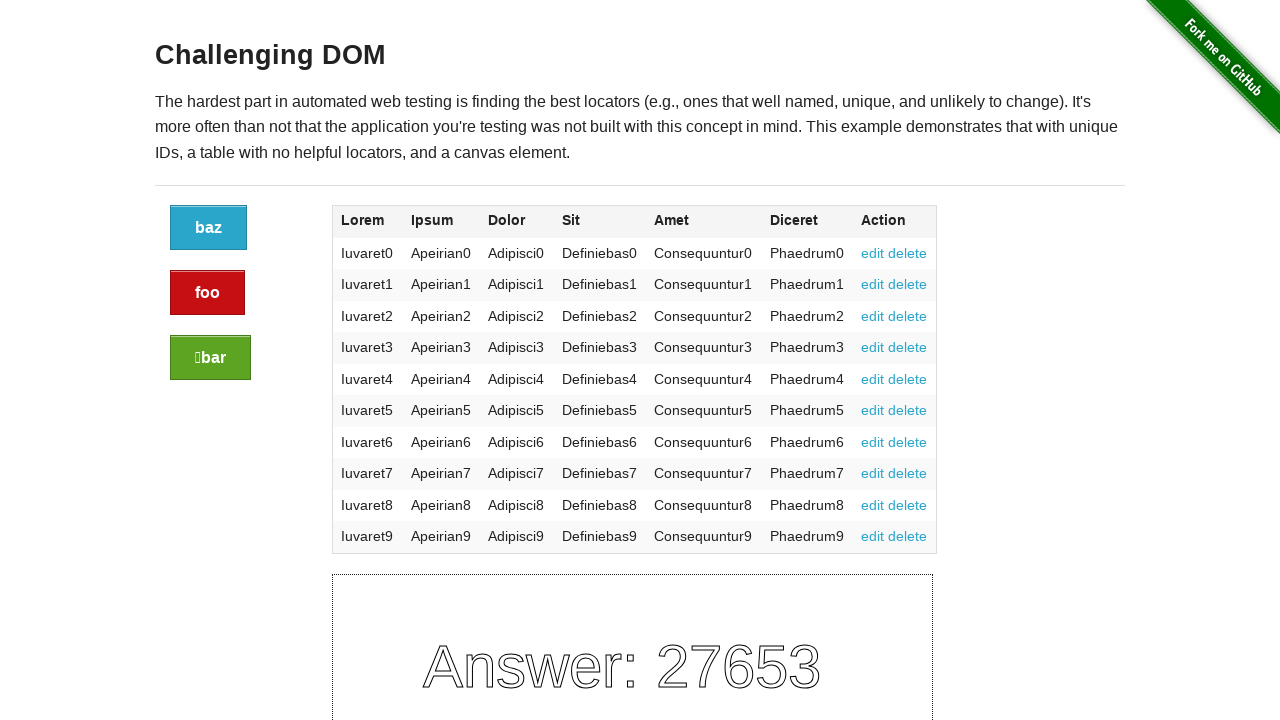

Clicked foo button at (208, 228) on a.button:not(.alert):not(.success)
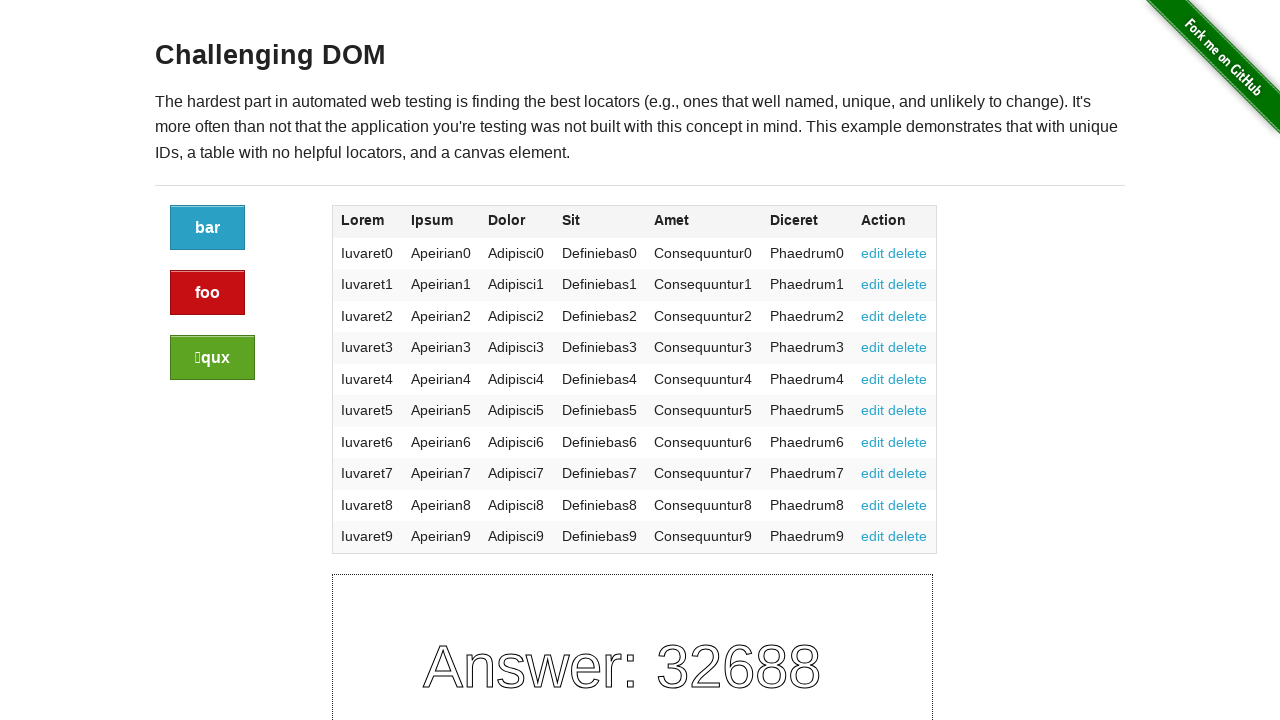

Verified foo button's ID changed from 91e64cd0-f8cb-013e-8605-1e8dd7cfa2f3 to 94c90700-f8cb-013e-8619-1e8dd7cfa2f3
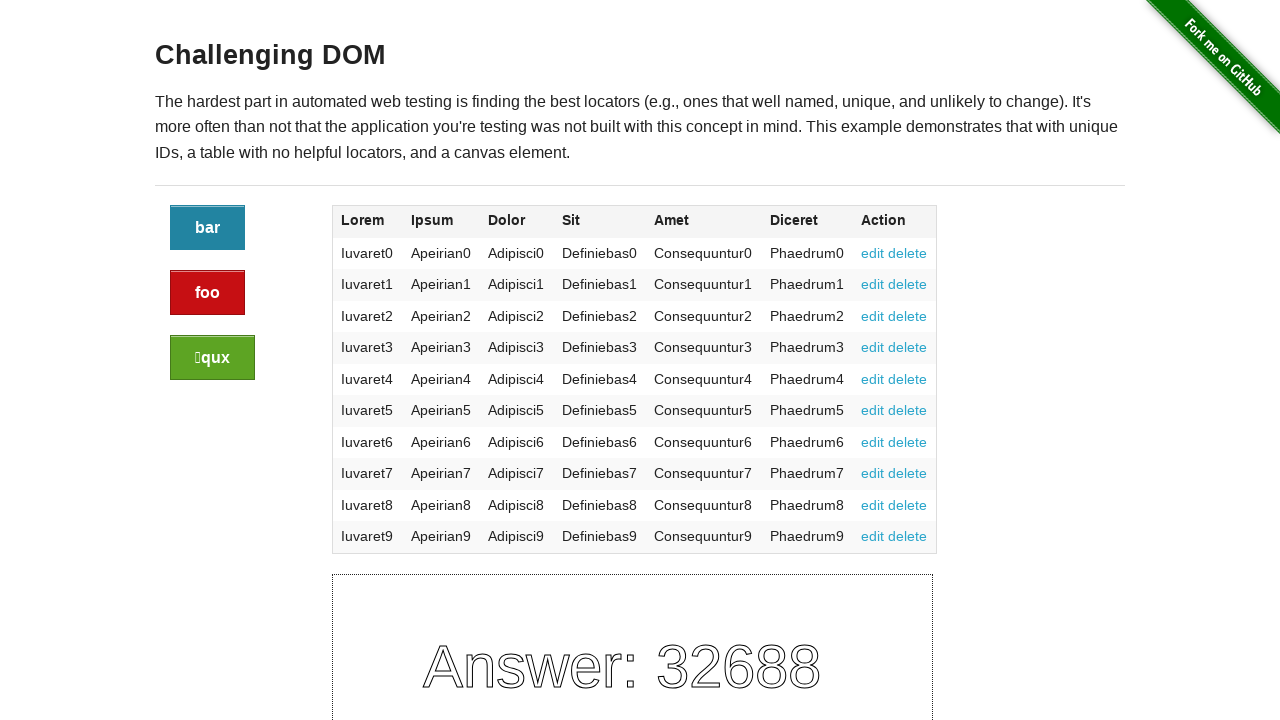

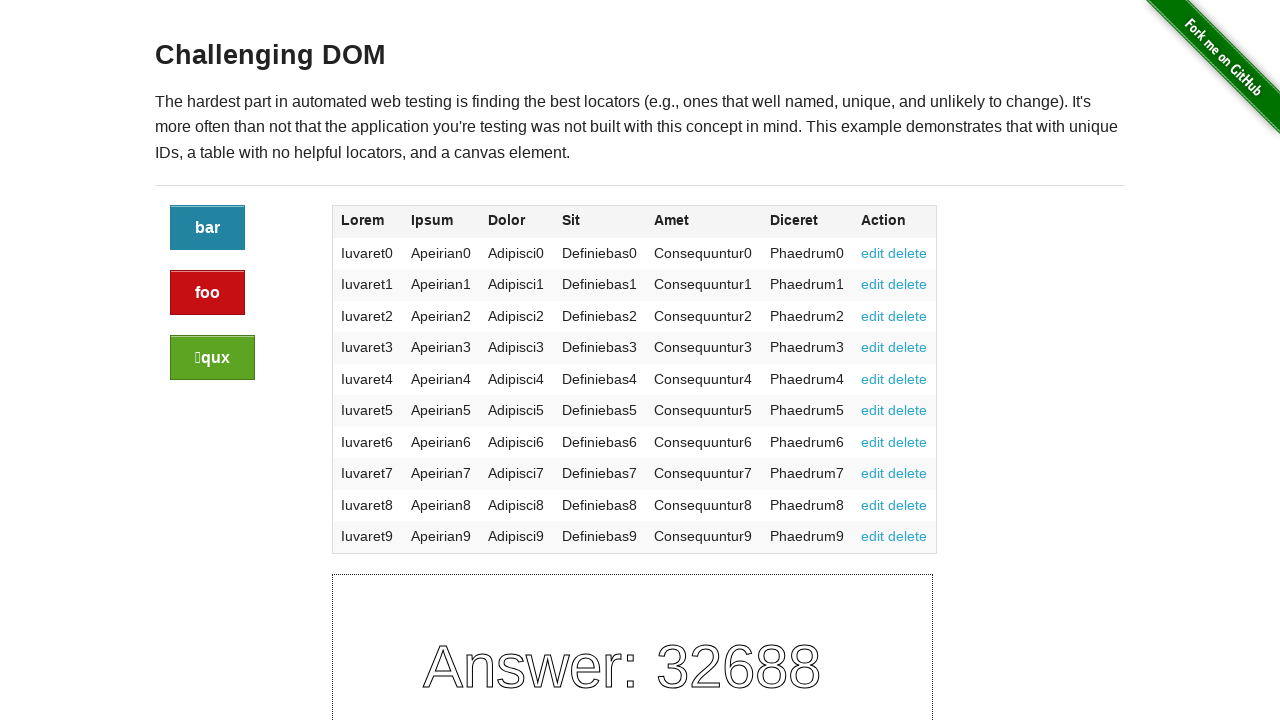